Navigates to Daum Finance KOSDAQ foreign investors page, waits for the trading data table to load, then clicks to the next page of data.

Starting URL: https://finance.daum.net/domestic/investors/KOSDAQ

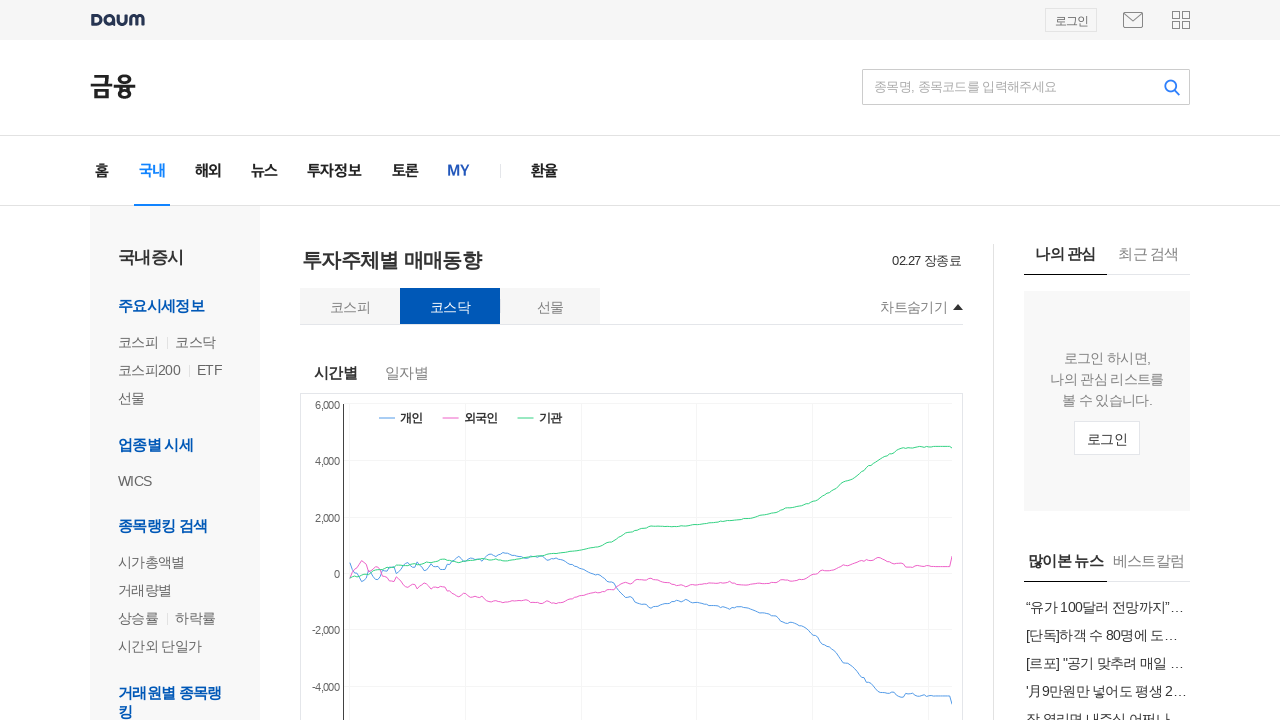

Waited for the first row of the trading data table to load
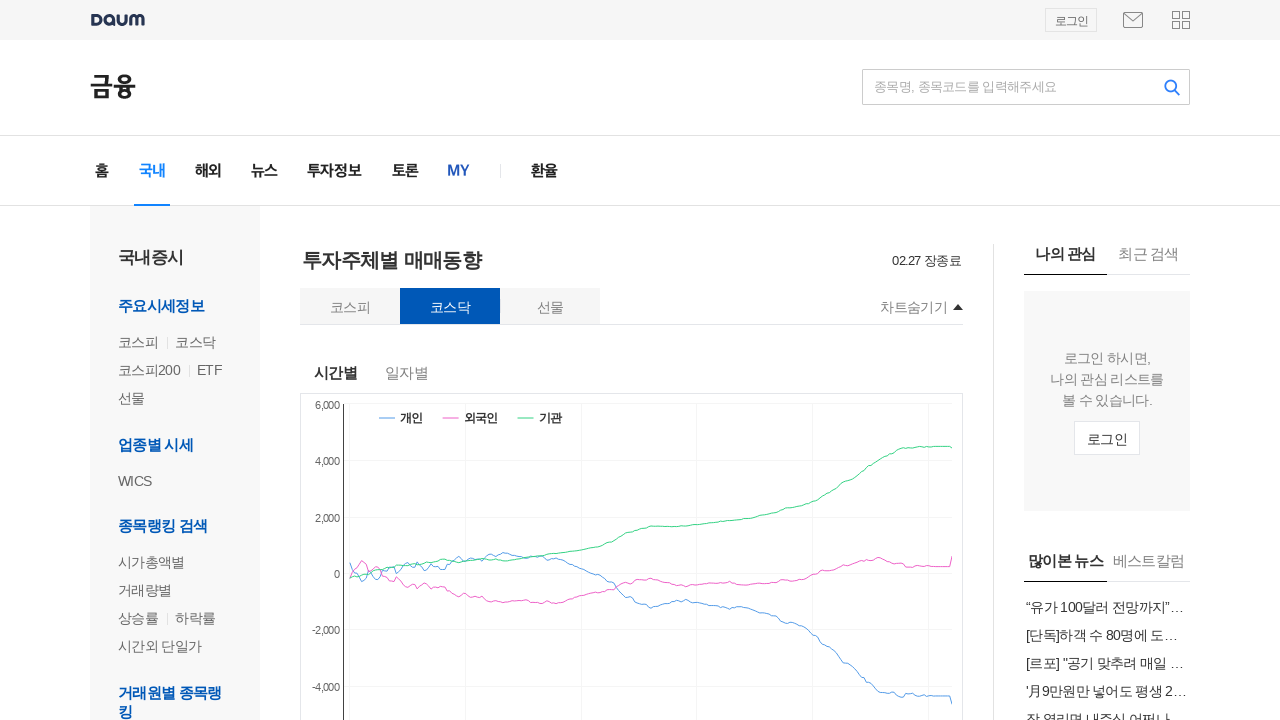

Waited 2 seconds for data to be fully loaded
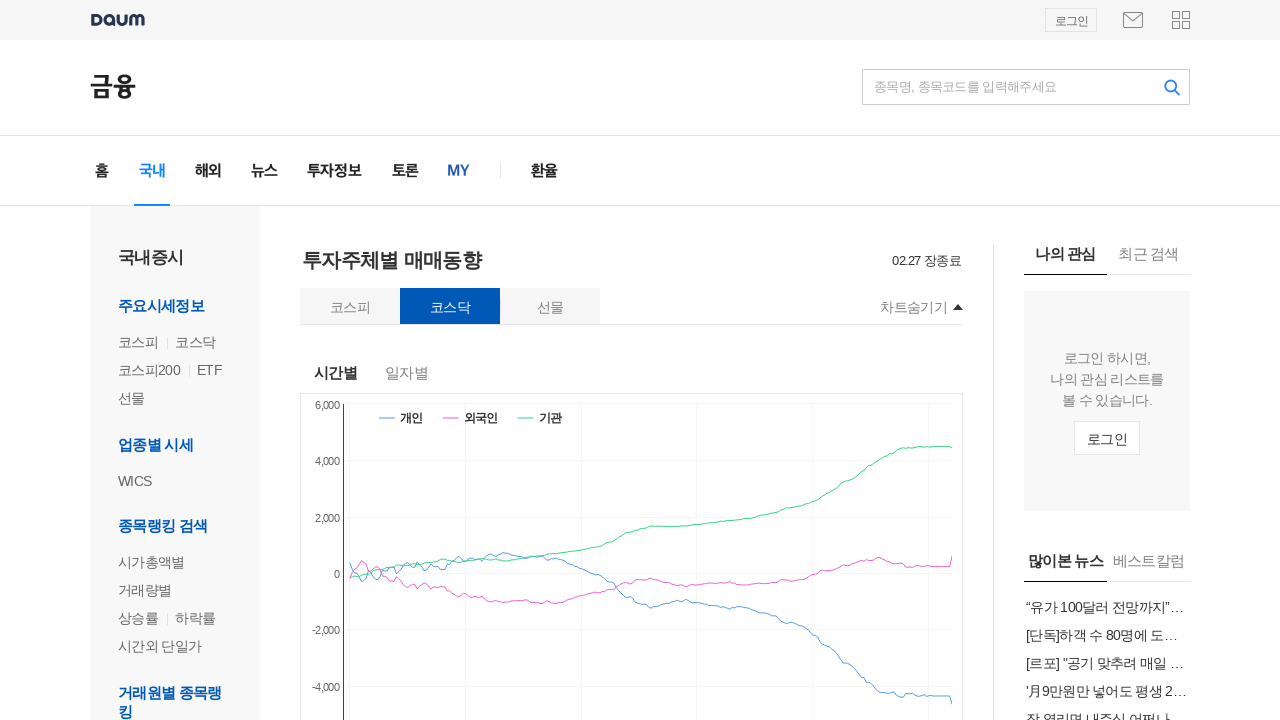

Clicked the pagination button to navigate to the next page at (497, 418) on xpath=//*[@id='boxDays']/div[2]/div/div/a[1]
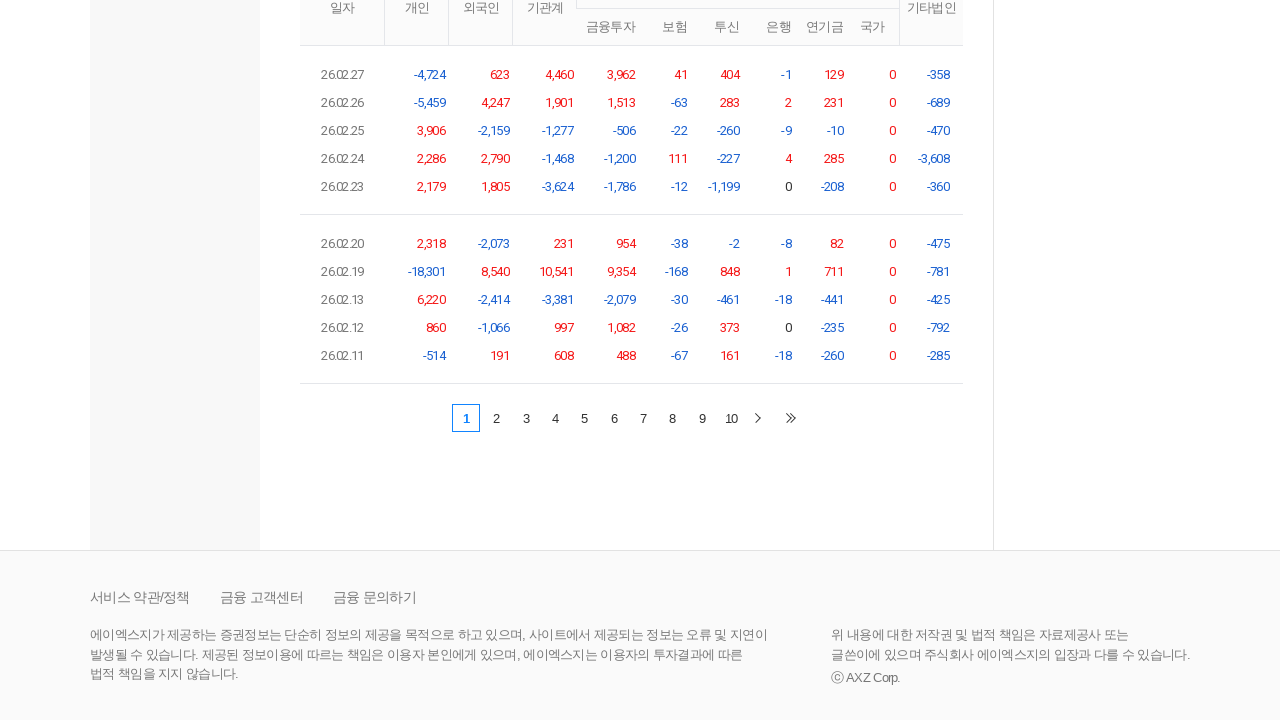

Waited for the next page trading data to load
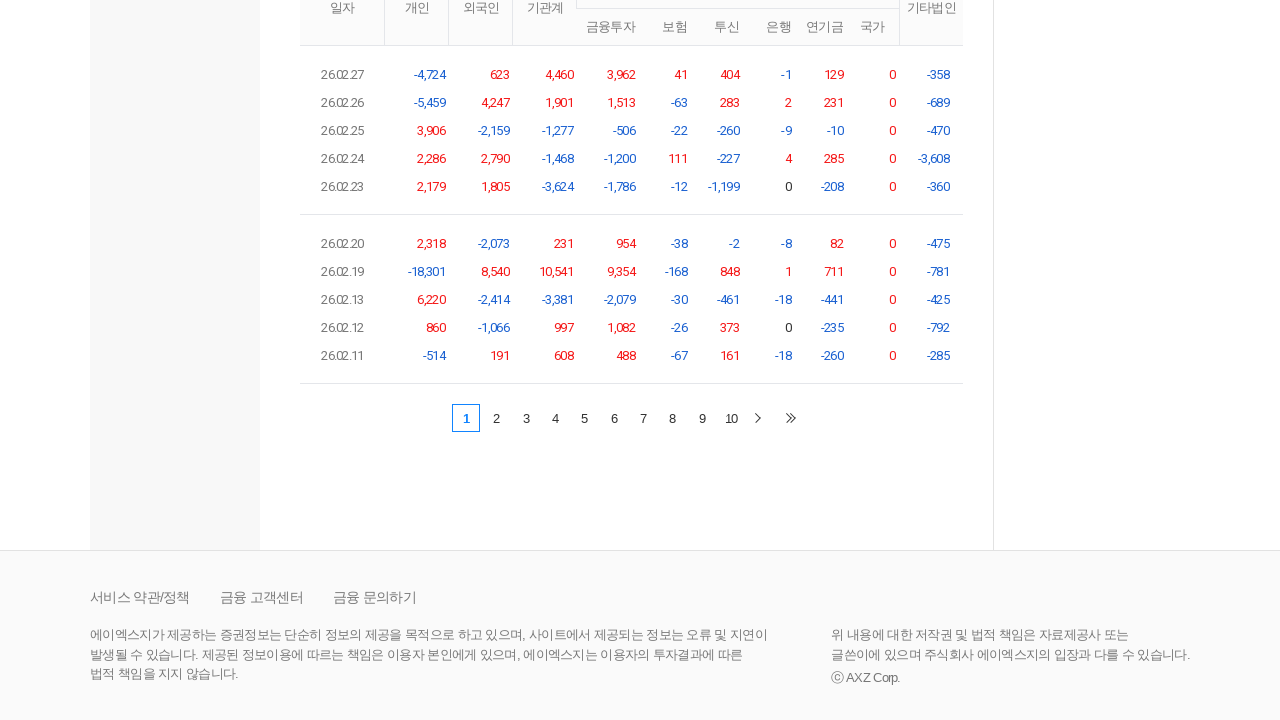

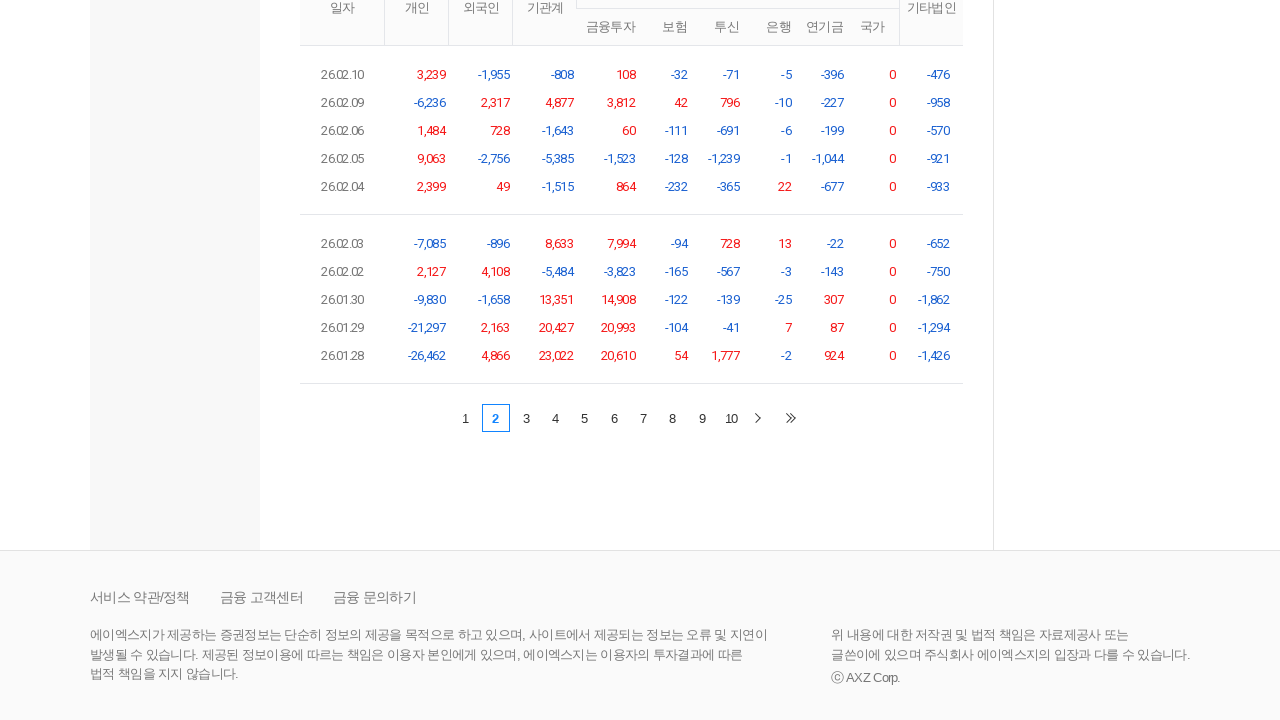